Tests completing all tasks at once using keyboard navigation - presses Tab to focus the toggle-all checkbox and Space to check it, marking all tasks as complete.

Starting URL: https://demo.playwright.dev/todomvc

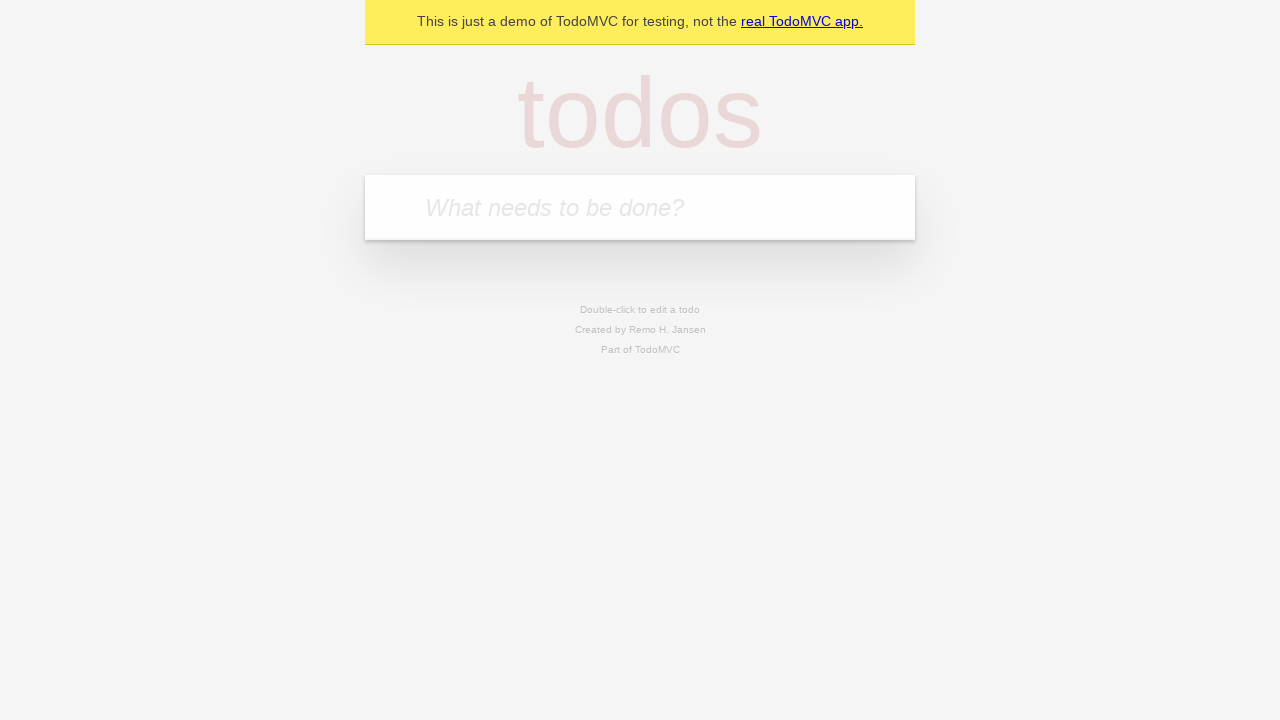

Filled new todo input with 'reply to emails like a responsible adult' on .new-todo
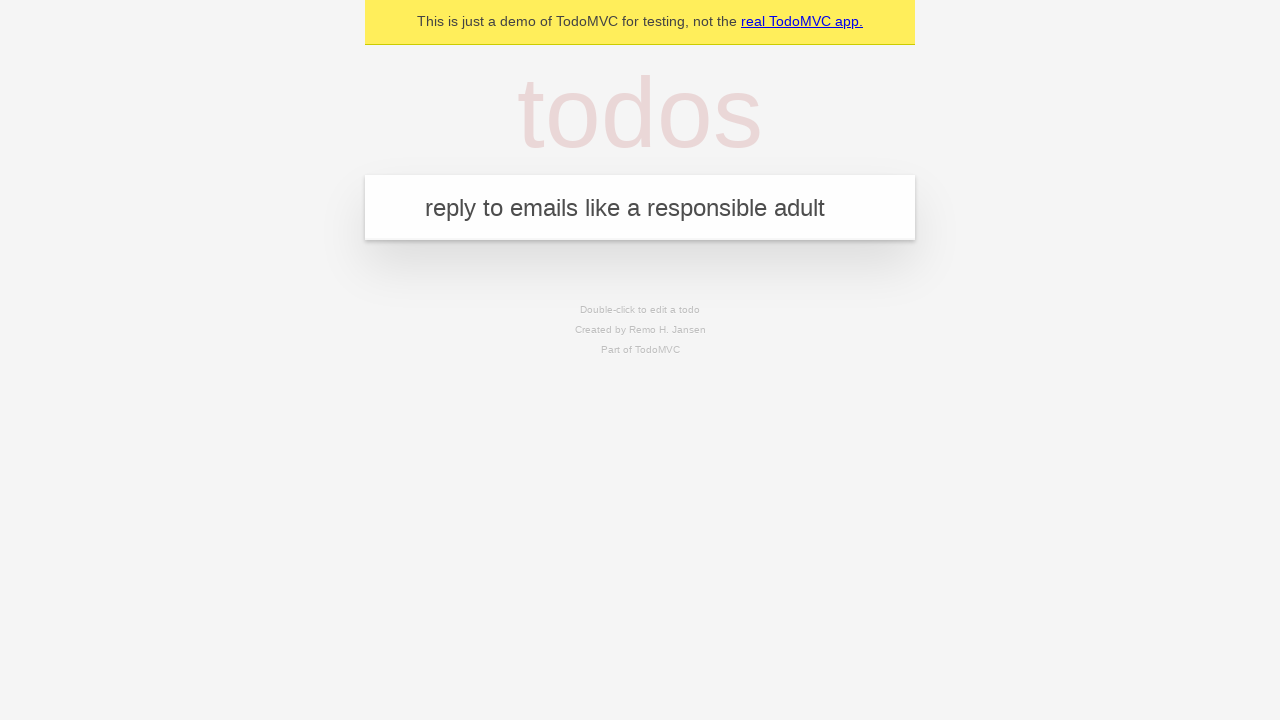

Pressed Enter to add first task
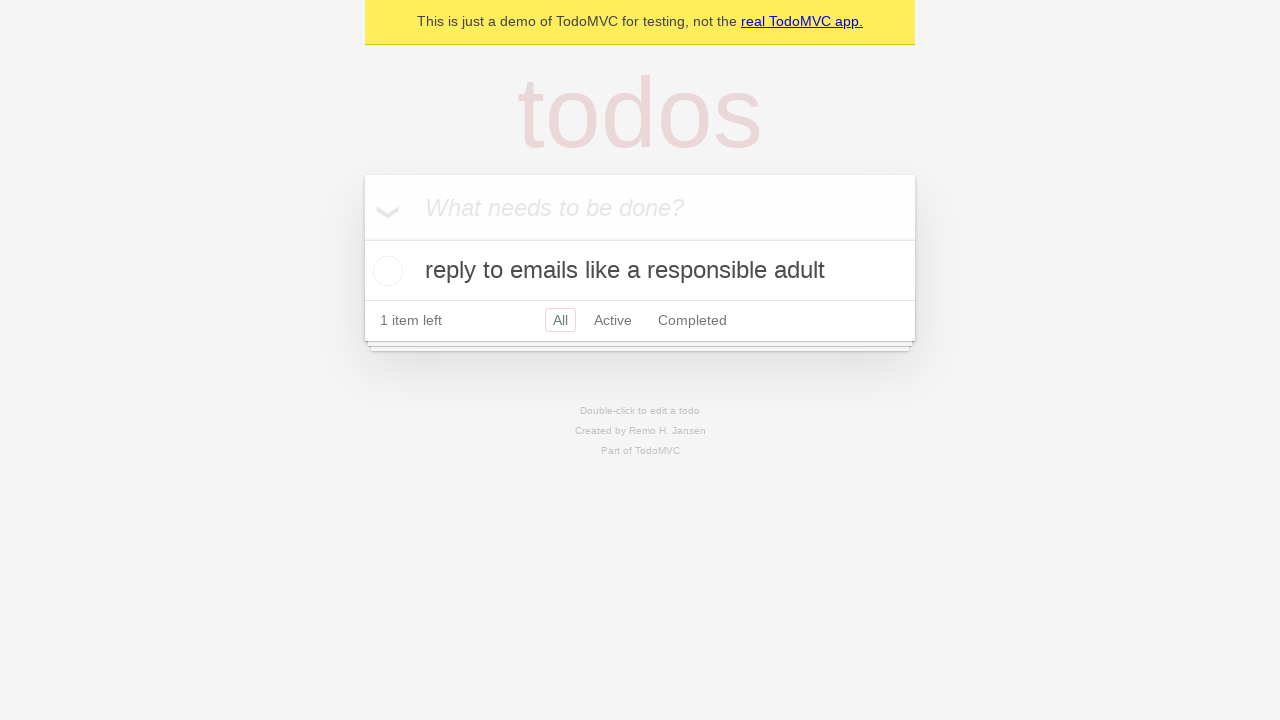

Filled new todo input with 'call mom before she calls again' on .new-todo
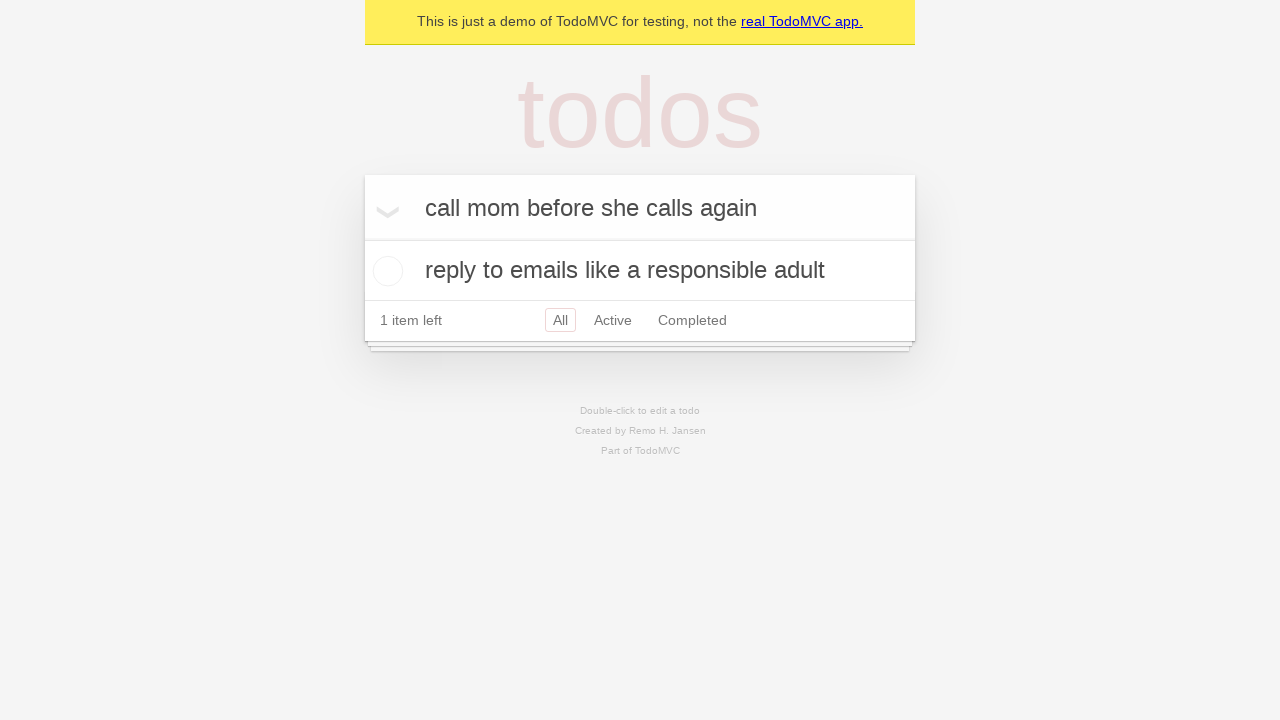

Pressed Enter to add second task
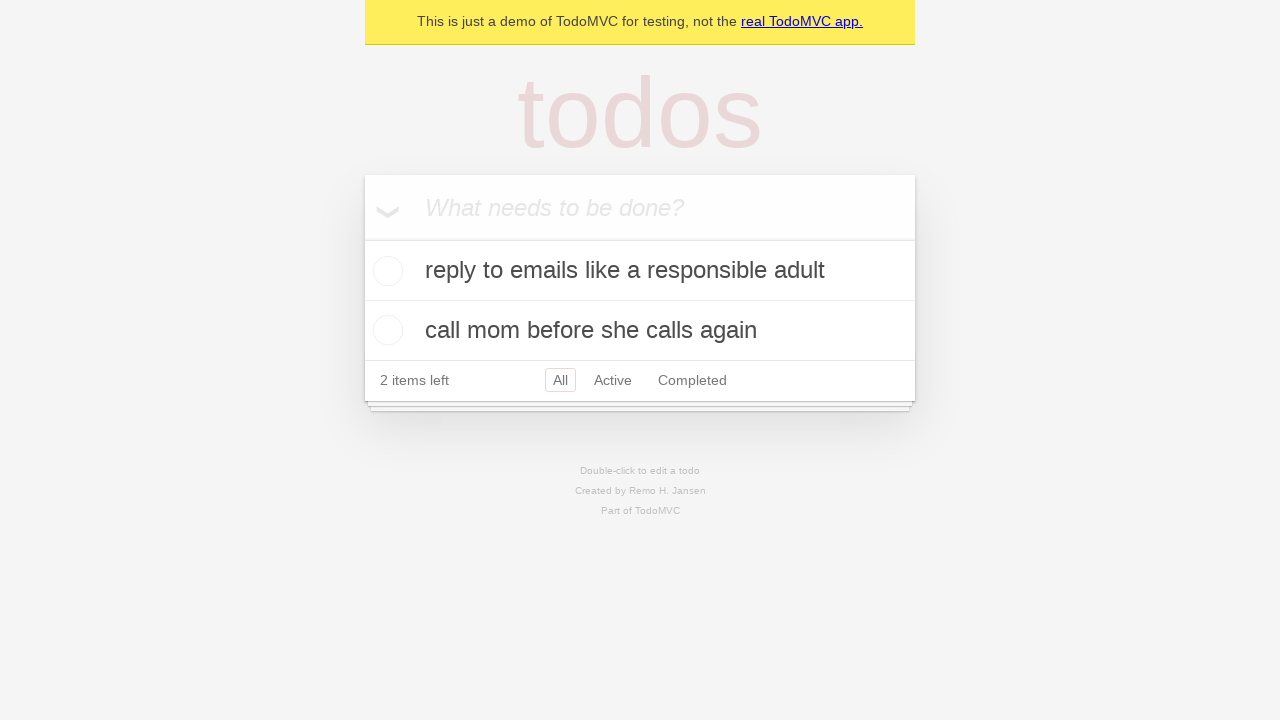

Verified task list items are visible
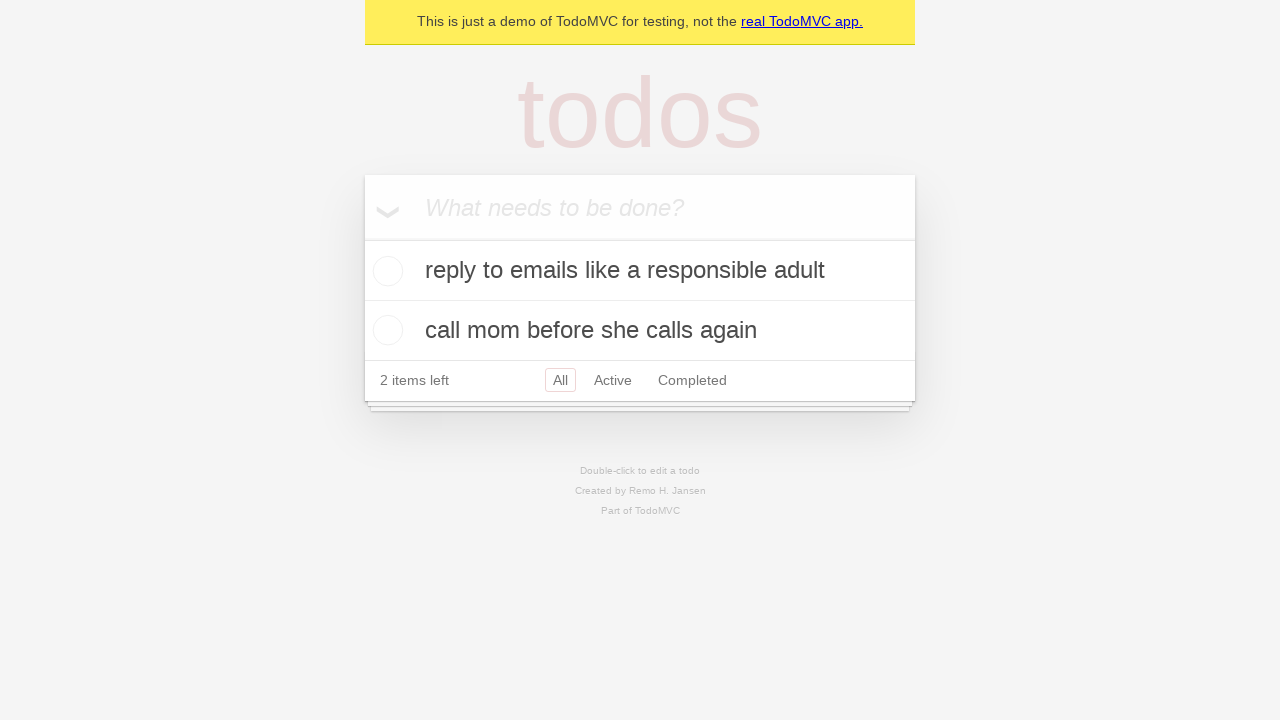

Pressed Tab to focus toggle-all checkbox
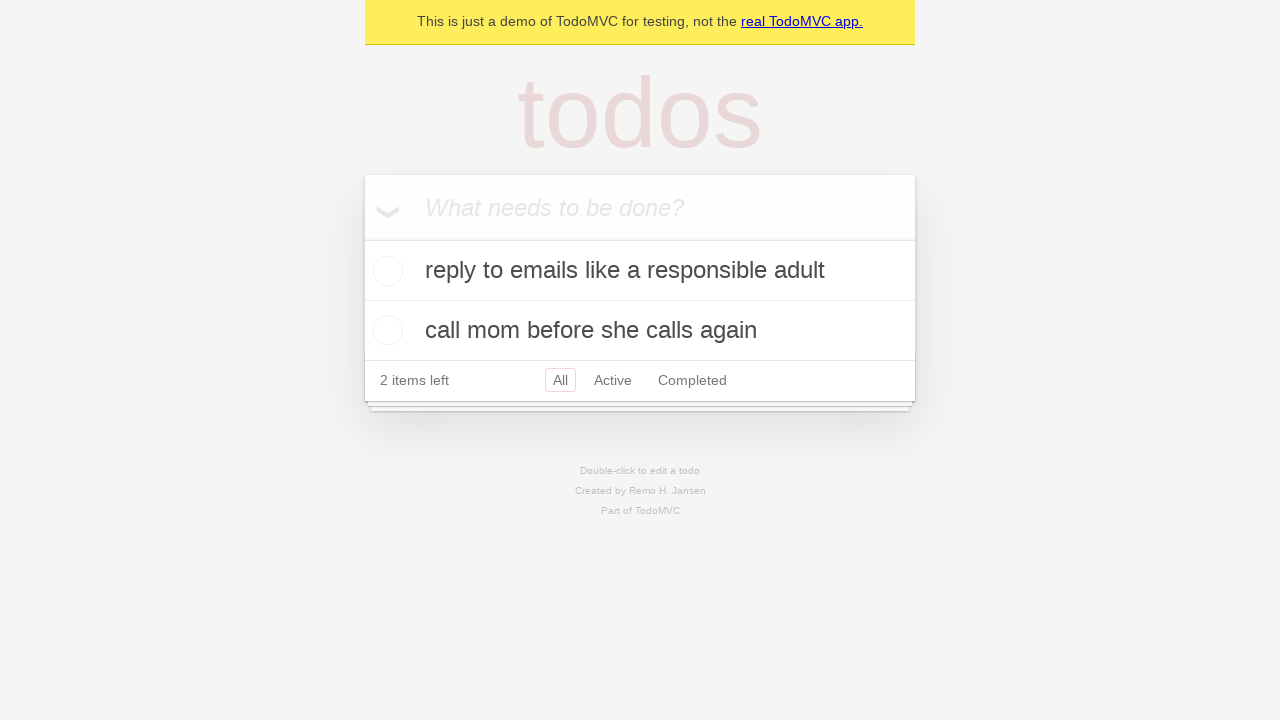

Pressed Space to check toggle-all checkbox and mark all tasks as complete
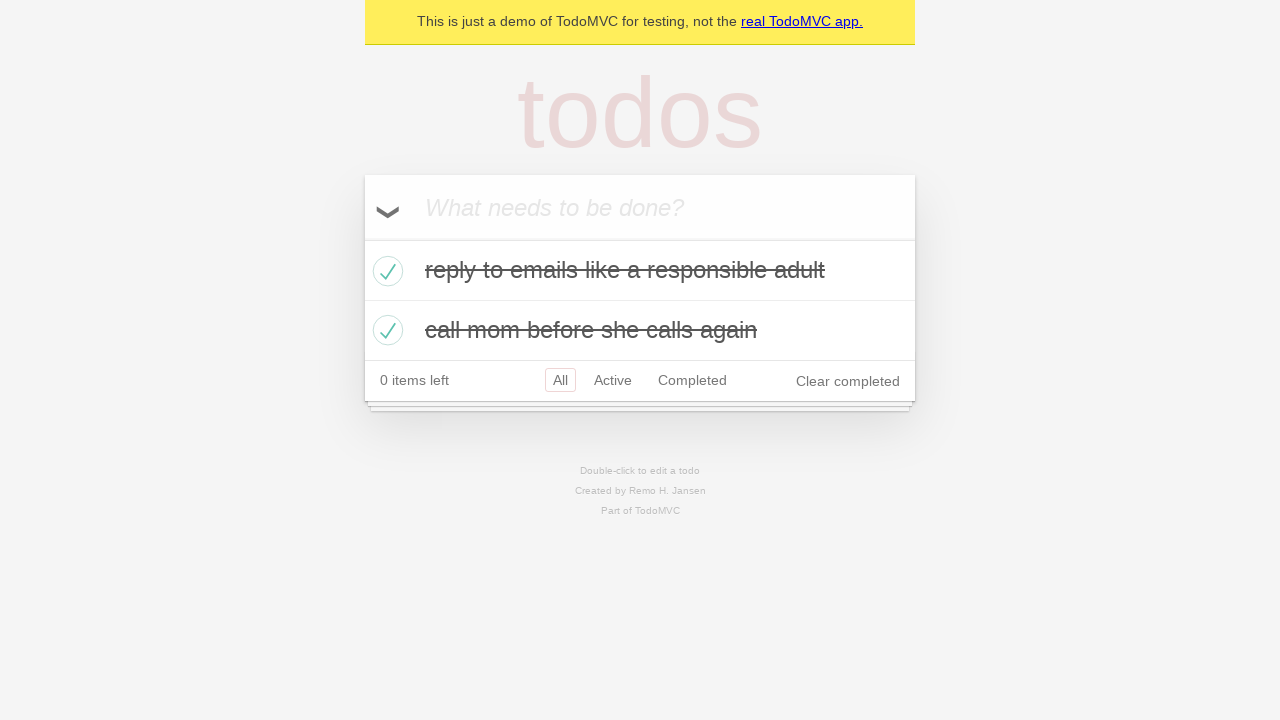

All tasks marked as completed
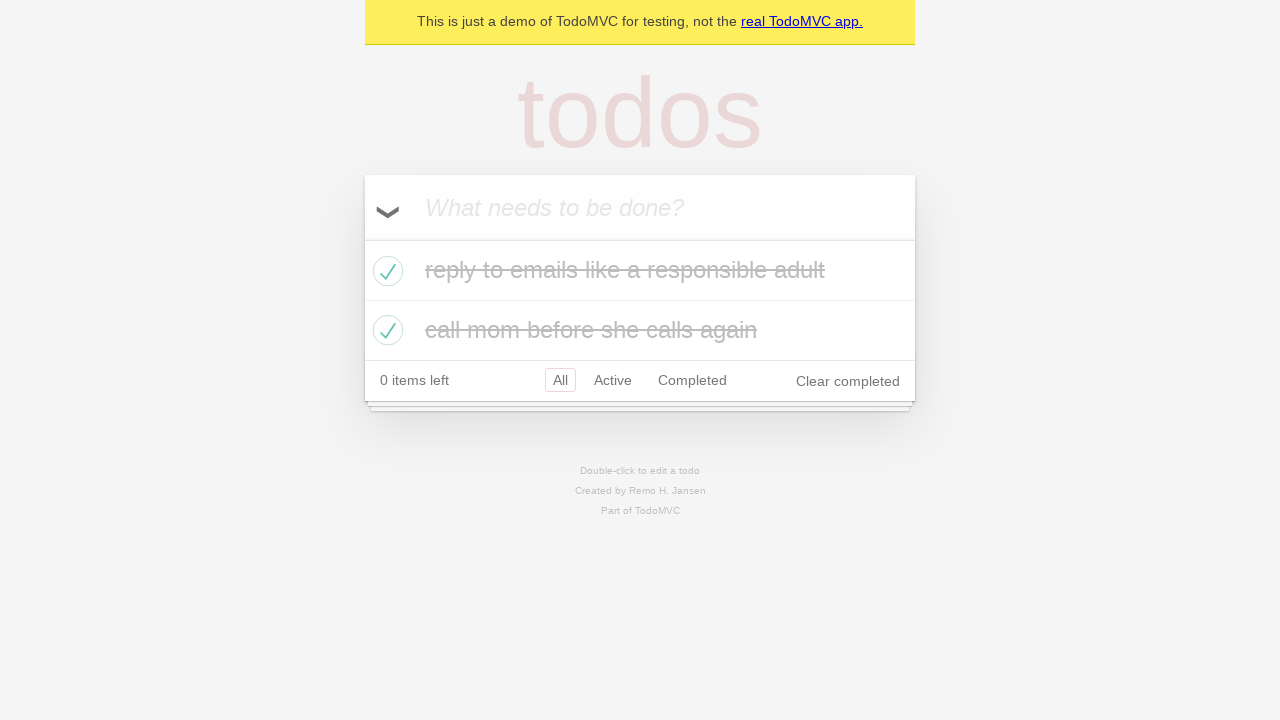

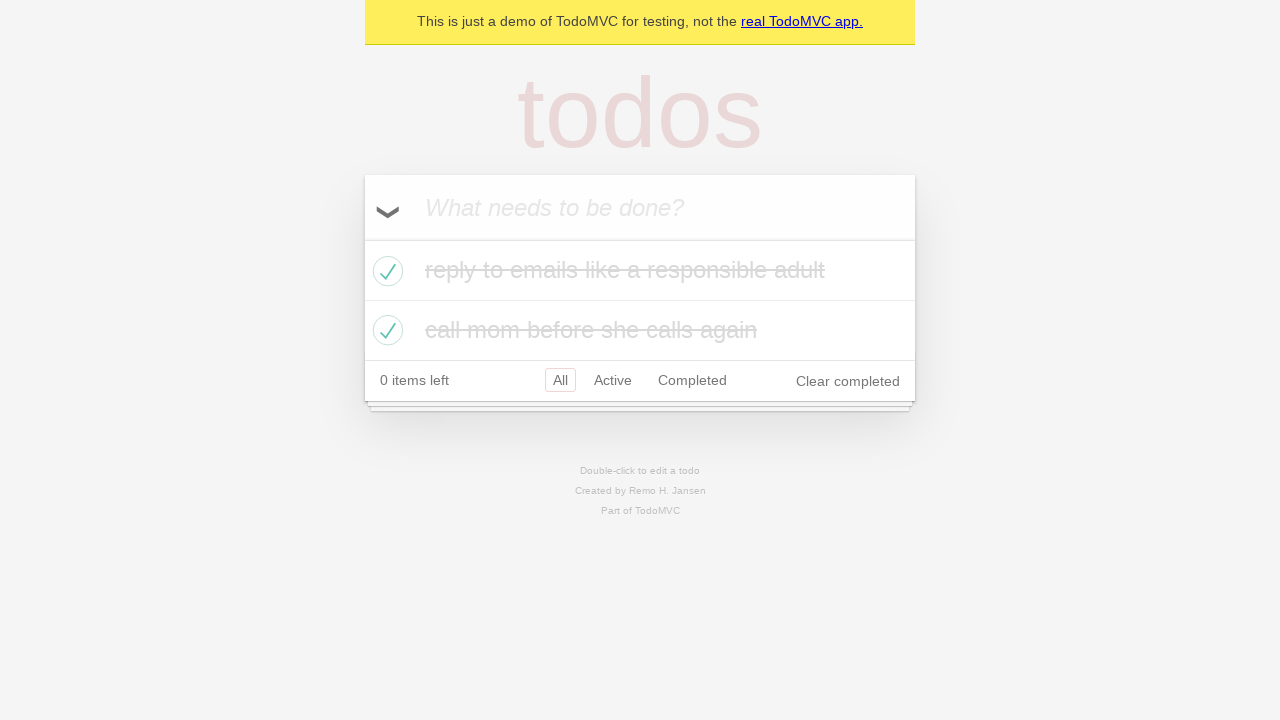